Tests that entered text is trimmed when saving edits

Starting URL: https://demo.playwright.dev/todomvc

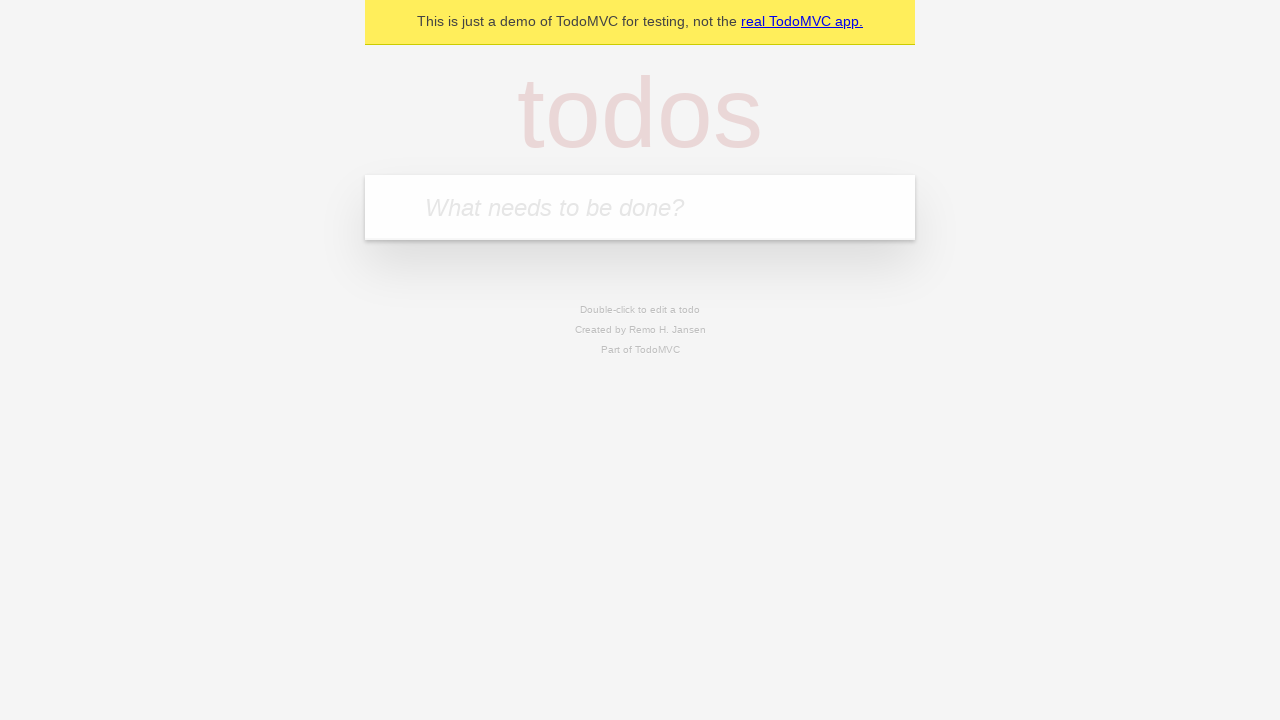

Filled first todo input with 'buy some cheese' on internal:attr=[placeholder="What needs to be done?"i]
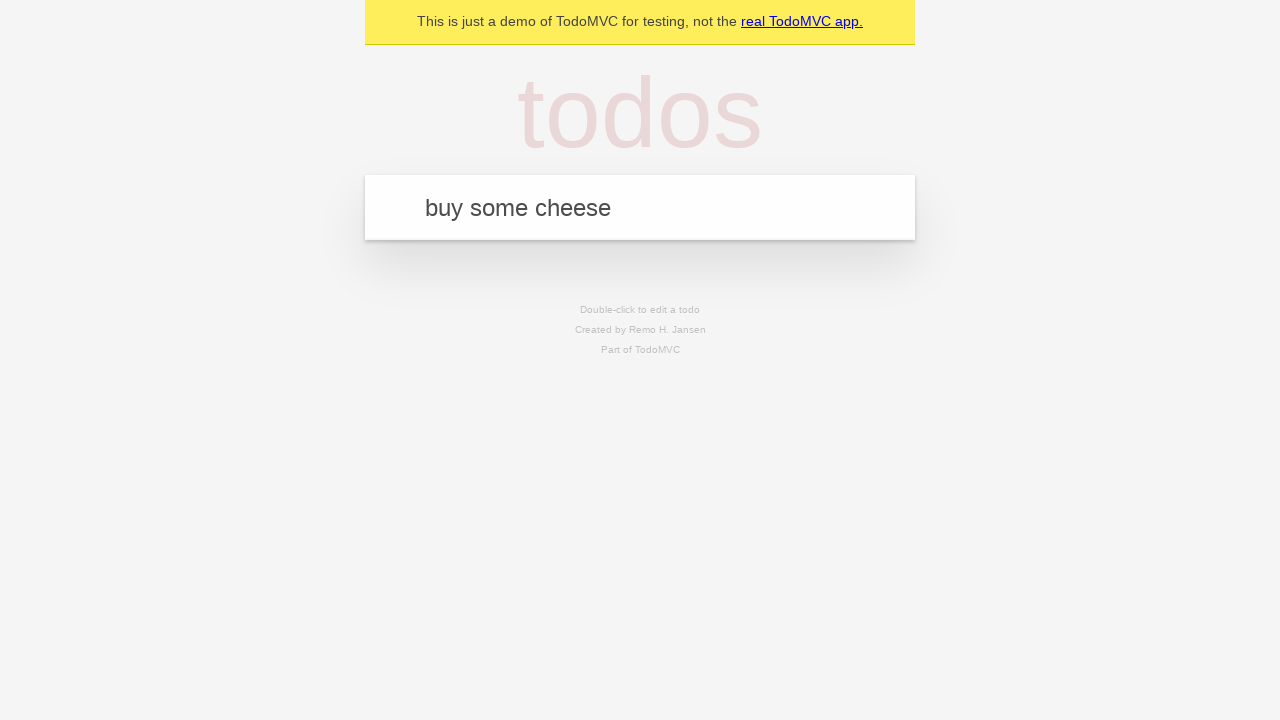

Pressed Enter to create first todo on internal:attr=[placeholder="What needs to be done?"i]
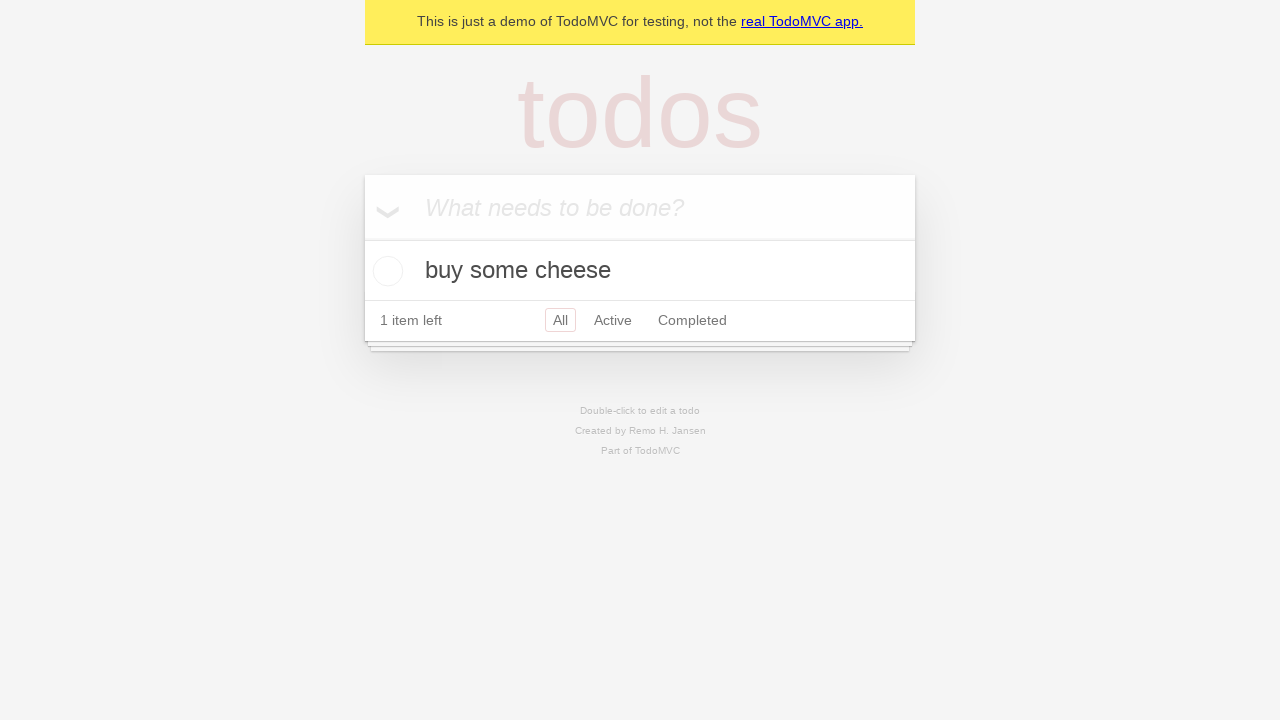

Filled second todo input with 'feed the cat' on internal:attr=[placeholder="What needs to be done?"i]
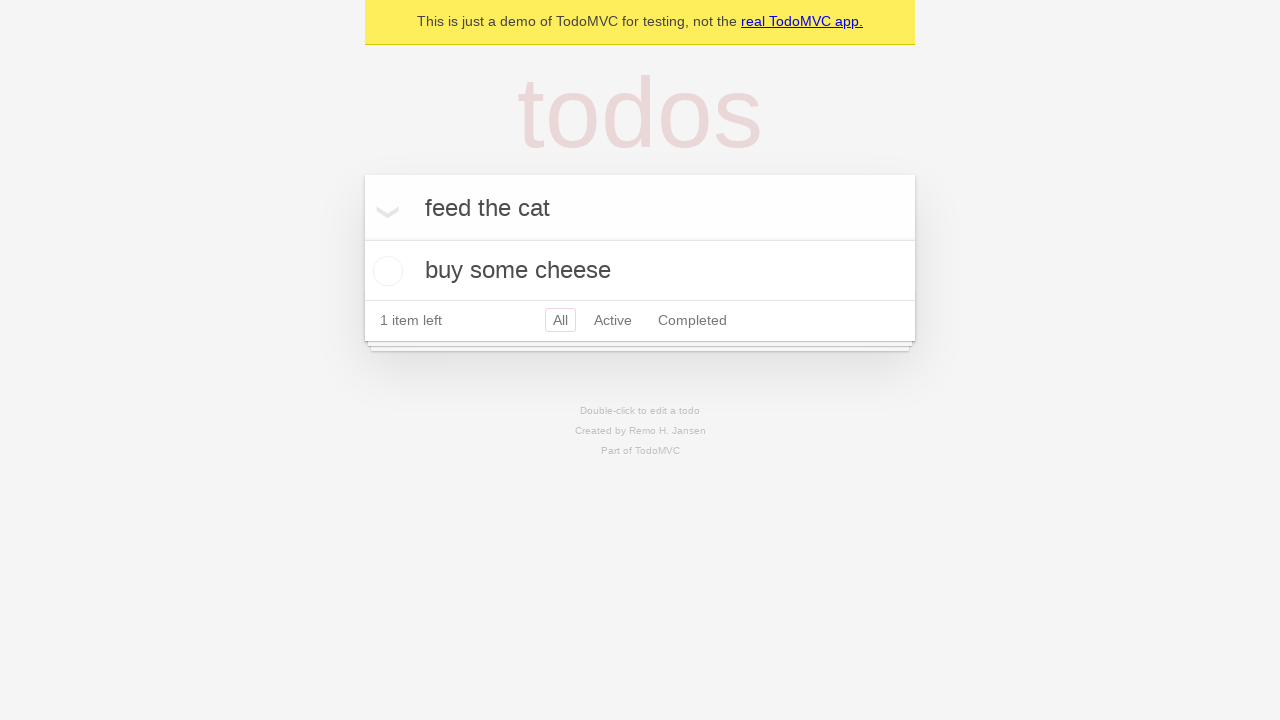

Pressed Enter to create second todo on internal:attr=[placeholder="What needs to be done?"i]
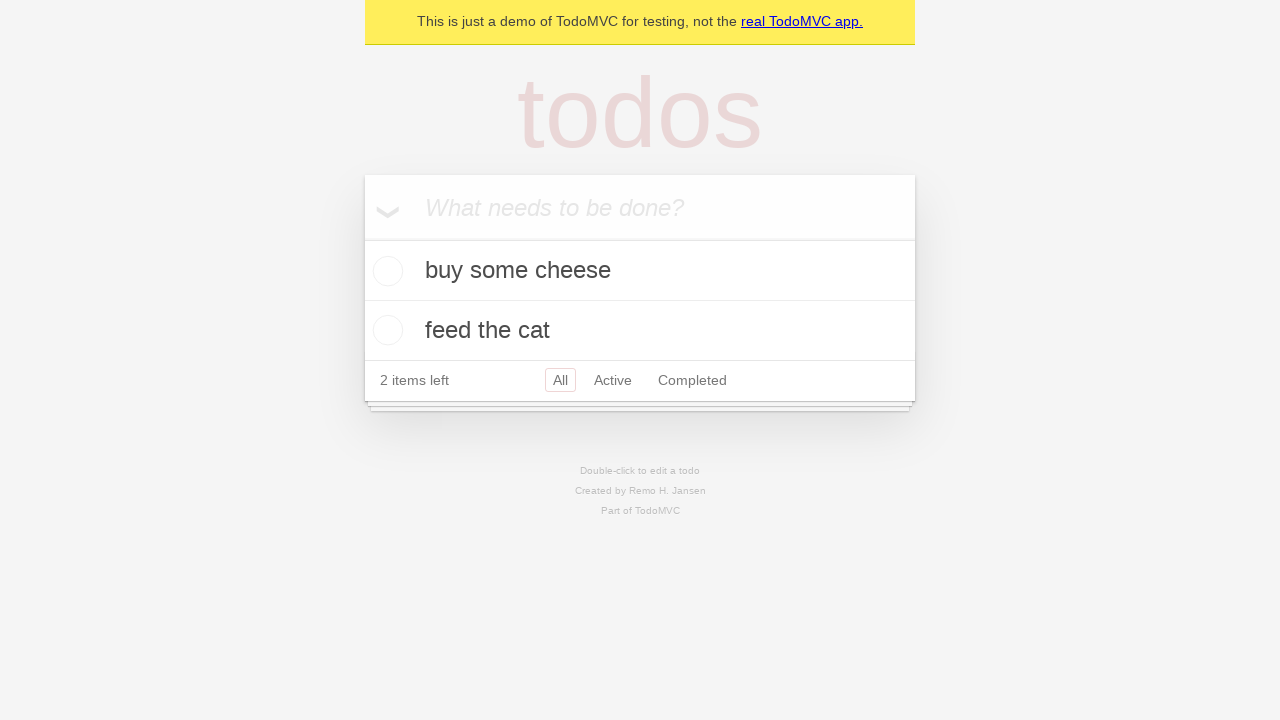

Filled third todo input with 'book a doctors appointment' on internal:attr=[placeholder="What needs to be done?"i]
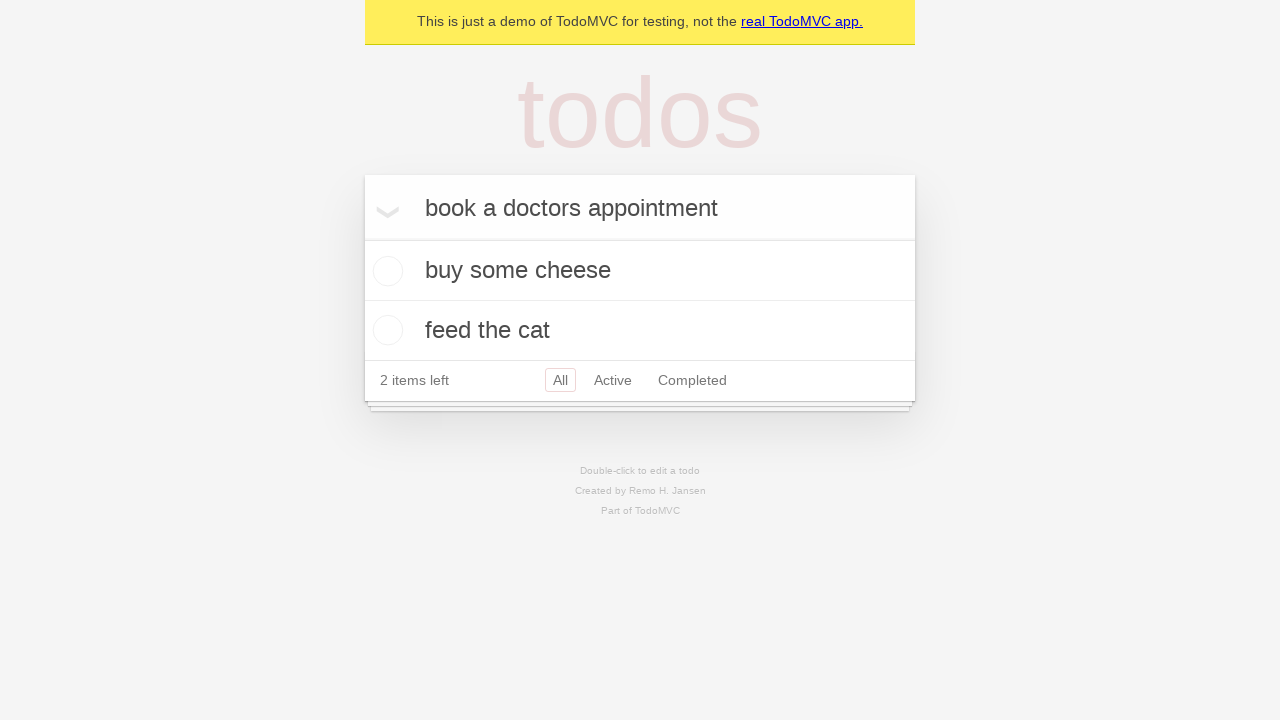

Pressed Enter to create third todo on internal:attr=[placeholder="What needs to be done?"i]
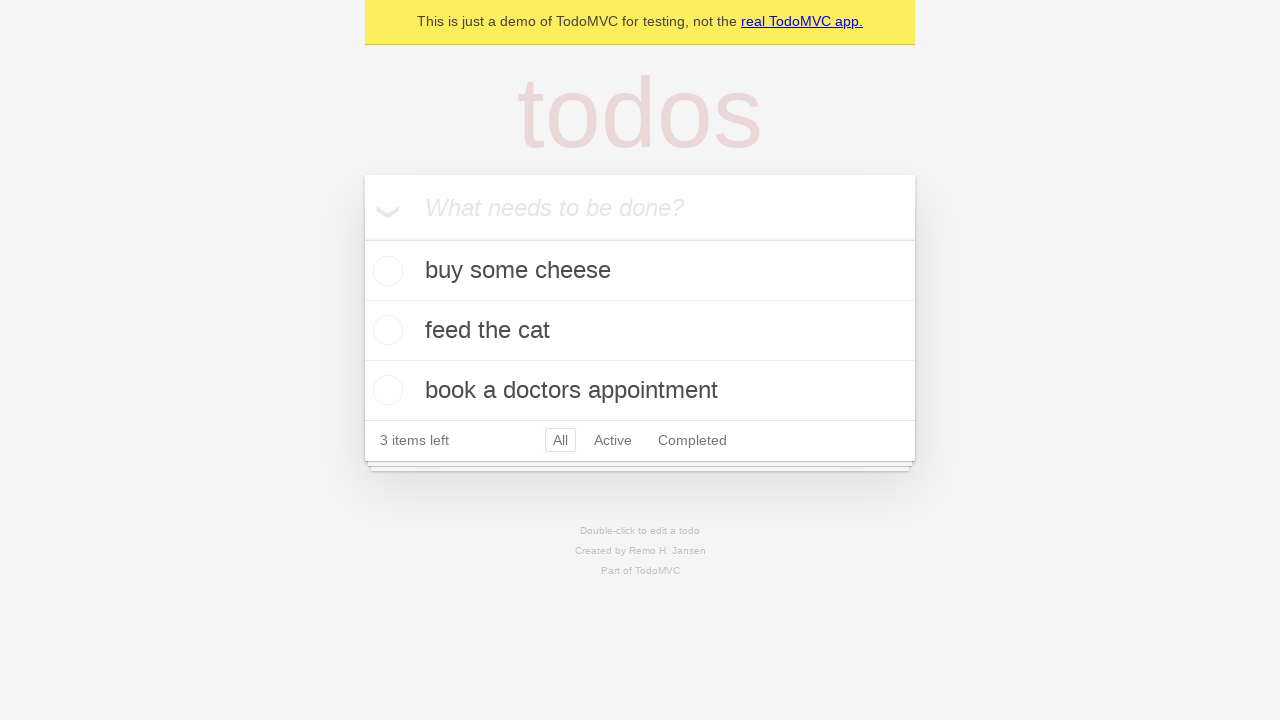

Double-clicked second todo item to edit at (640, 331) on internal:testid=[data-testid="todo-item"s] >> nth=1
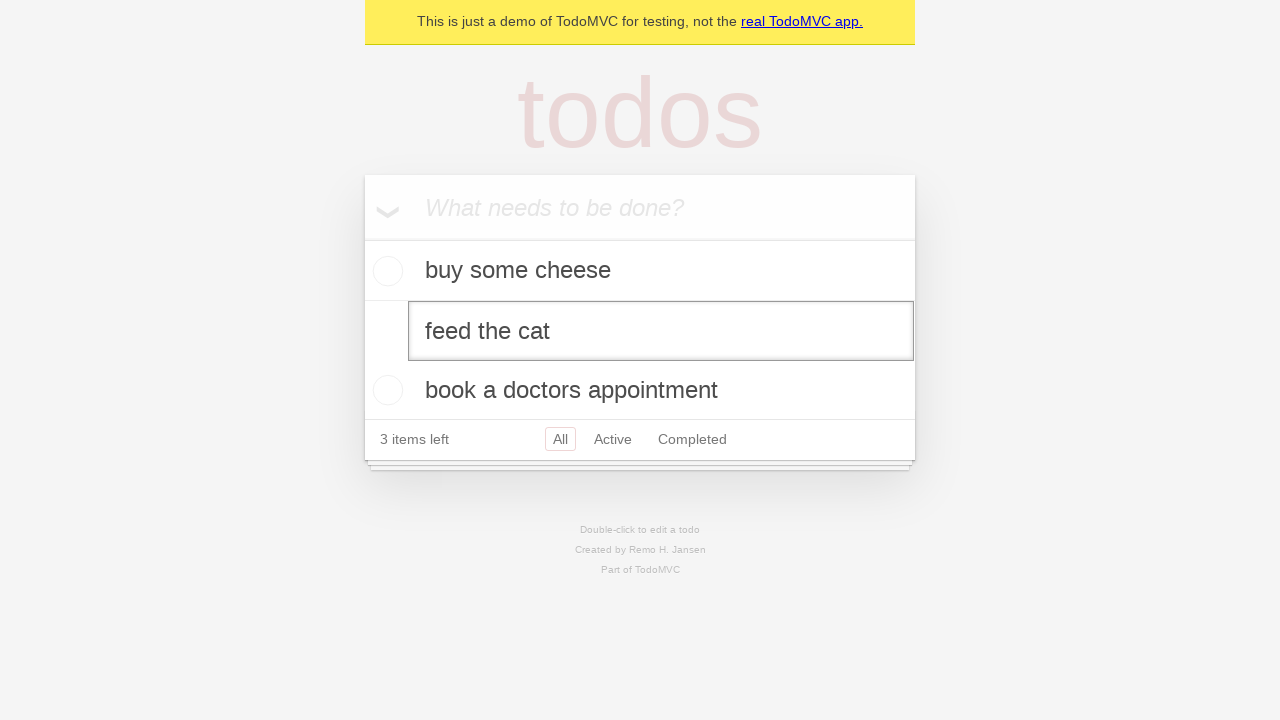

Filled edit textbox with text containing leading and trailing spaces on internal:testid=[data-testid="todo-item"s] >> nth=1 >> internal:role=textbox[nam
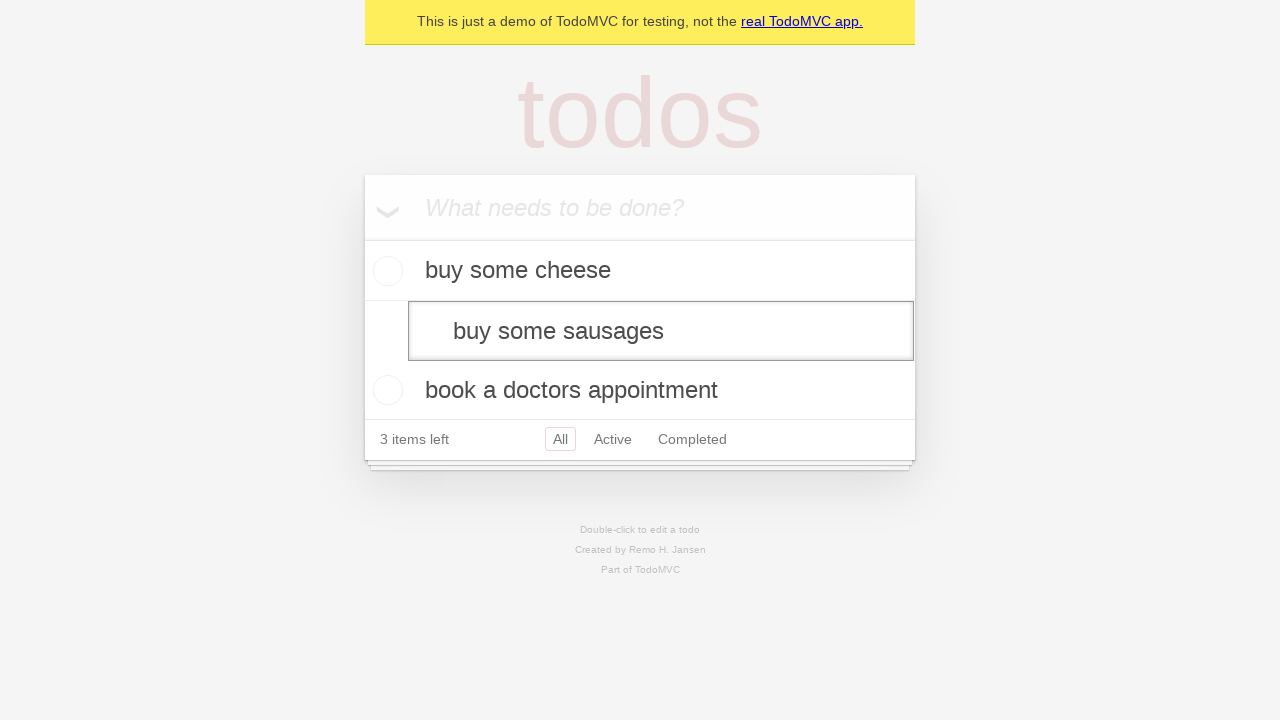

Pressed Enter to save edited todo with spaces on internal:testid=[data-testid="todo-item"s] >> nth=1 >> internal:role=textbox[nam
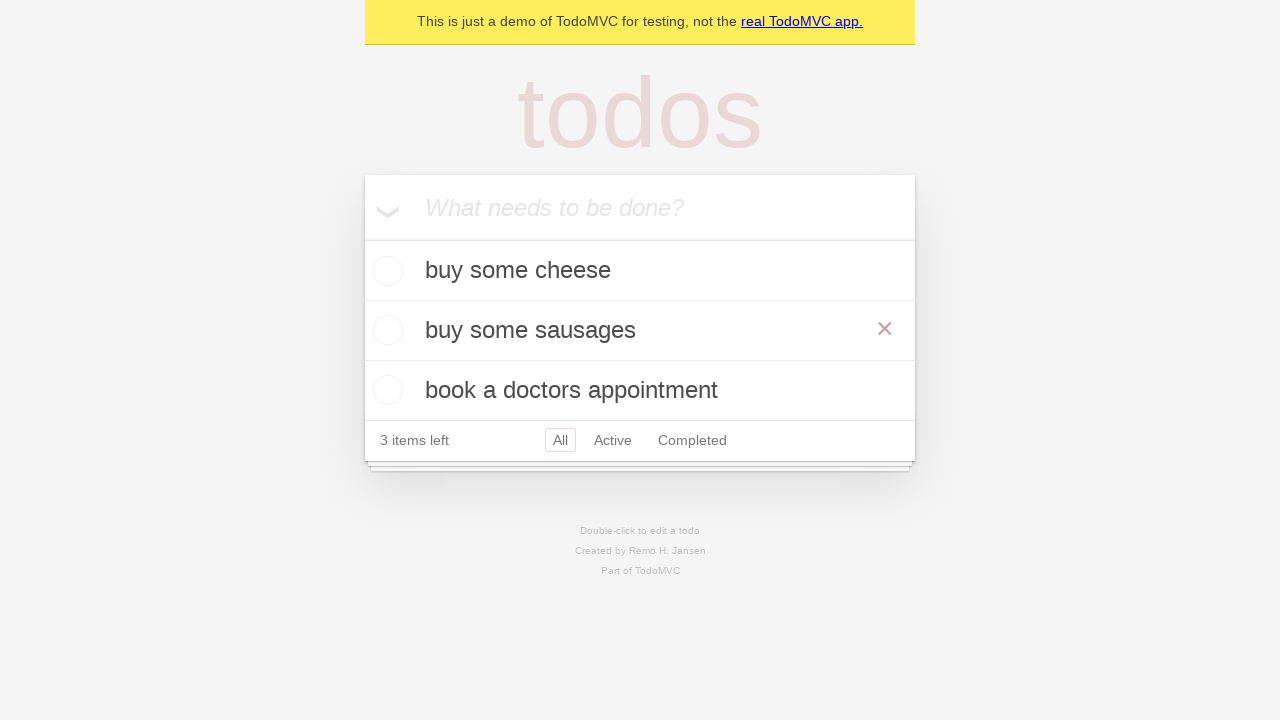

Verified that entered text was trimmed when saved (spaces removed)
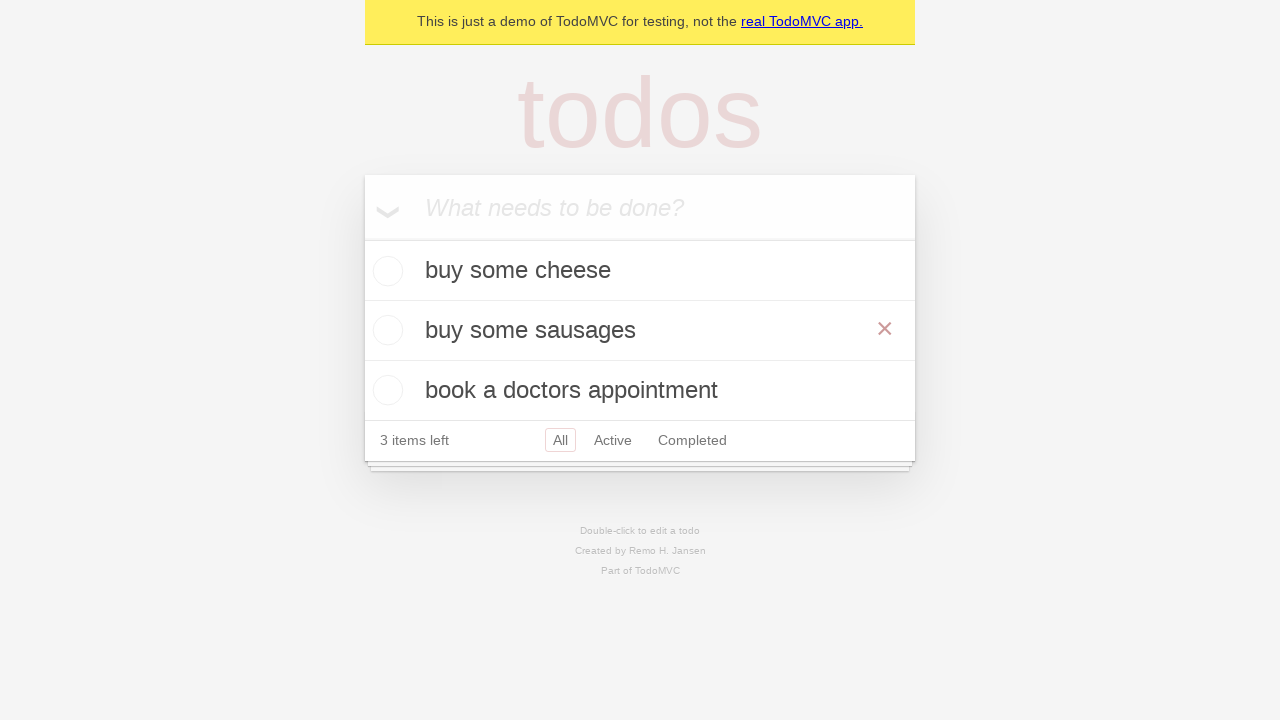

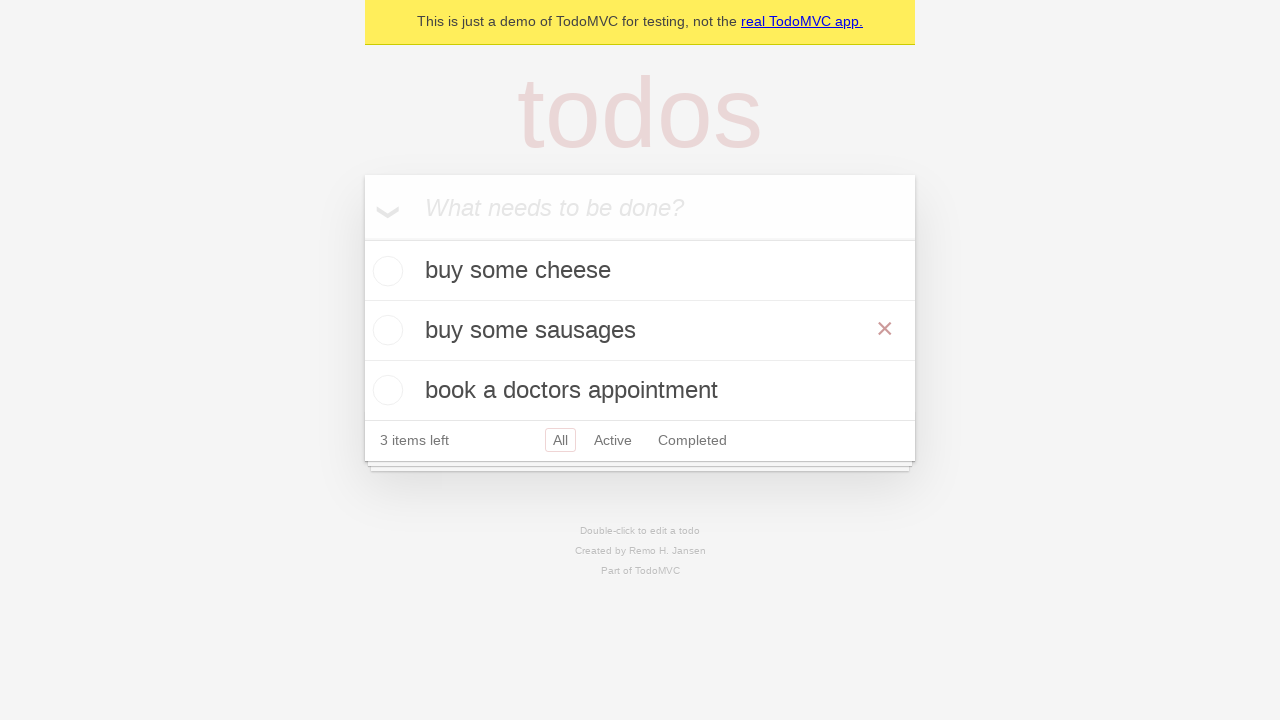